Navigates to a page with HTML elements and verifies that a span element contains the text "Link"

Starting URL: https://ultimateqa.com/simple-html-elements-for-automation/

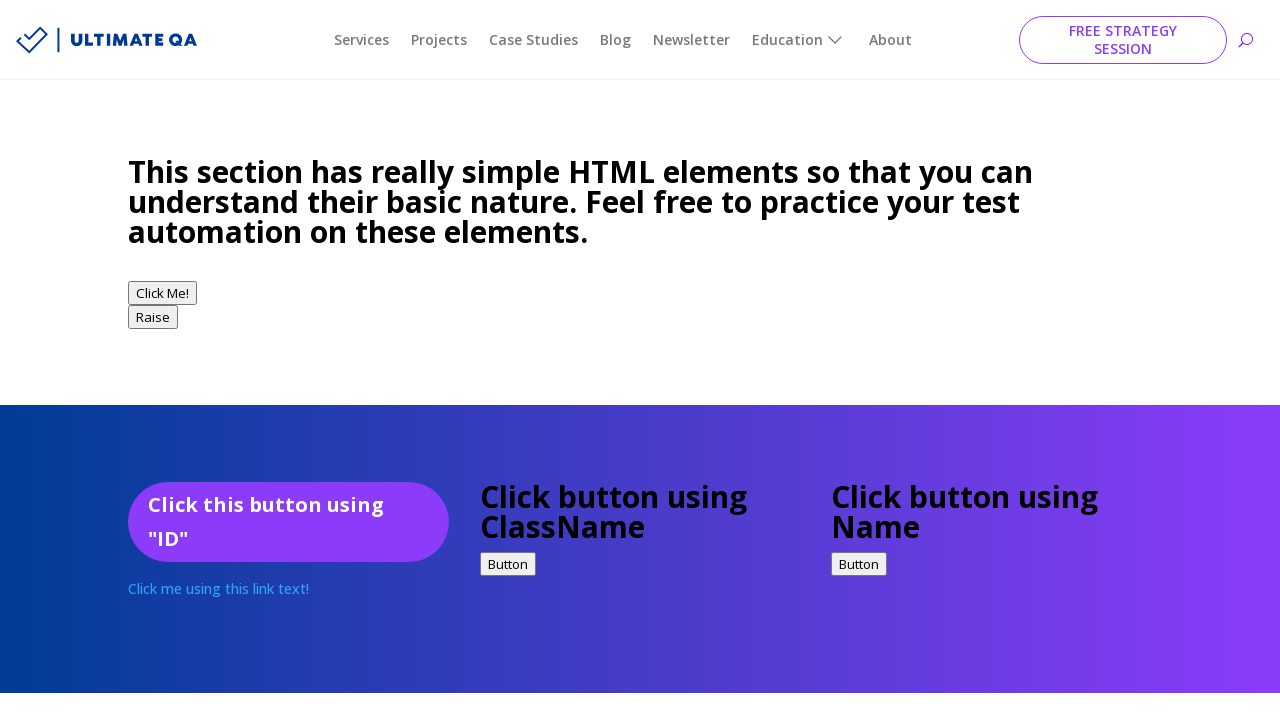

Navigated to the simple HTML elements for automation page
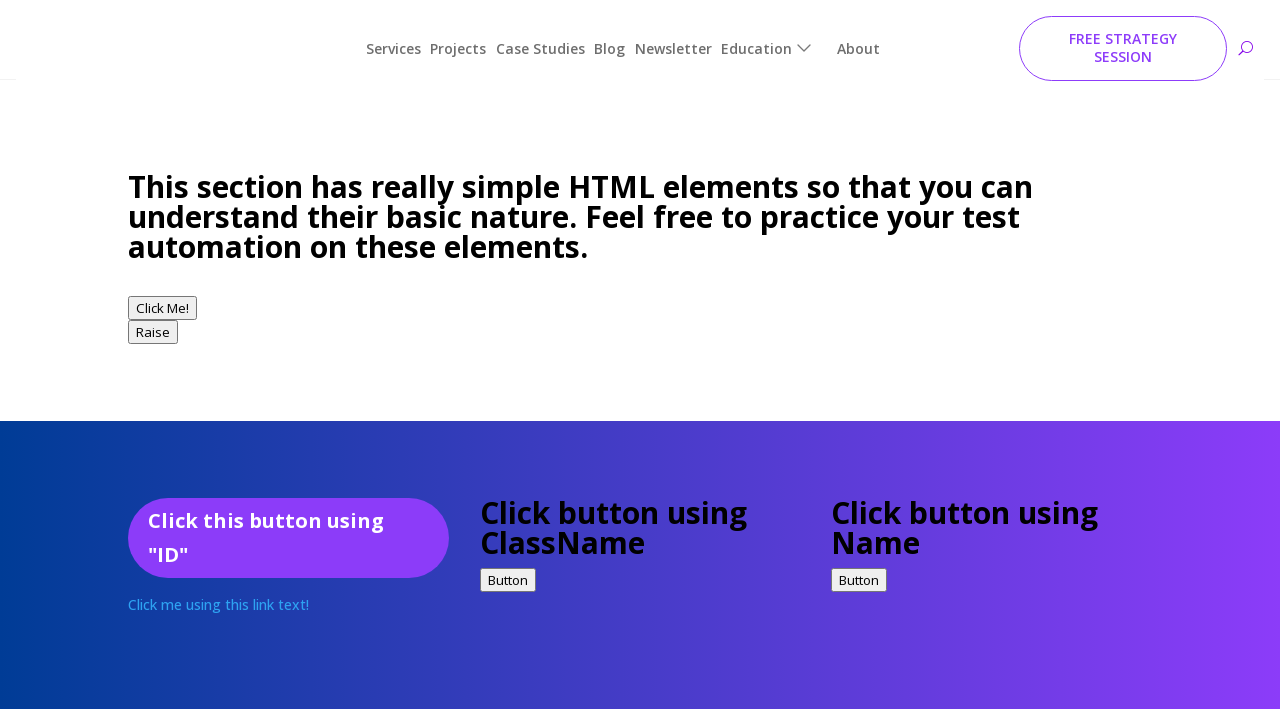

Located span element with text 'Link'
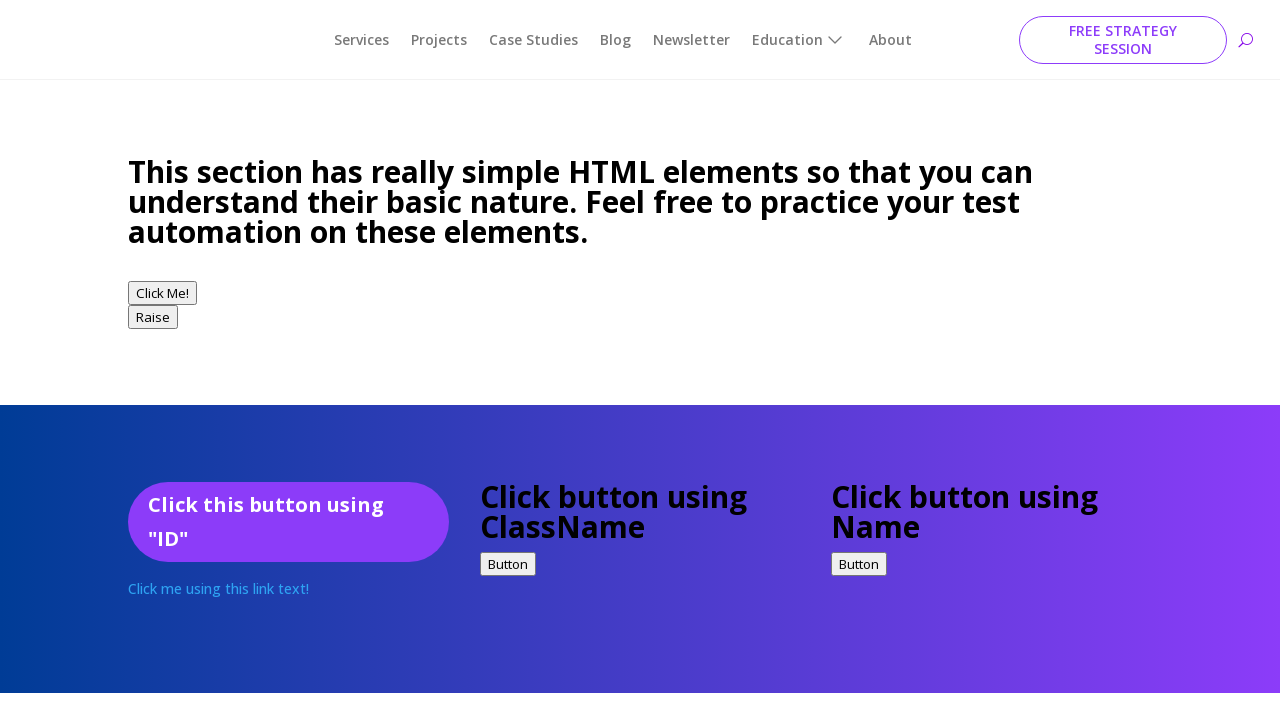

Verified that span element contains the text 'Link'
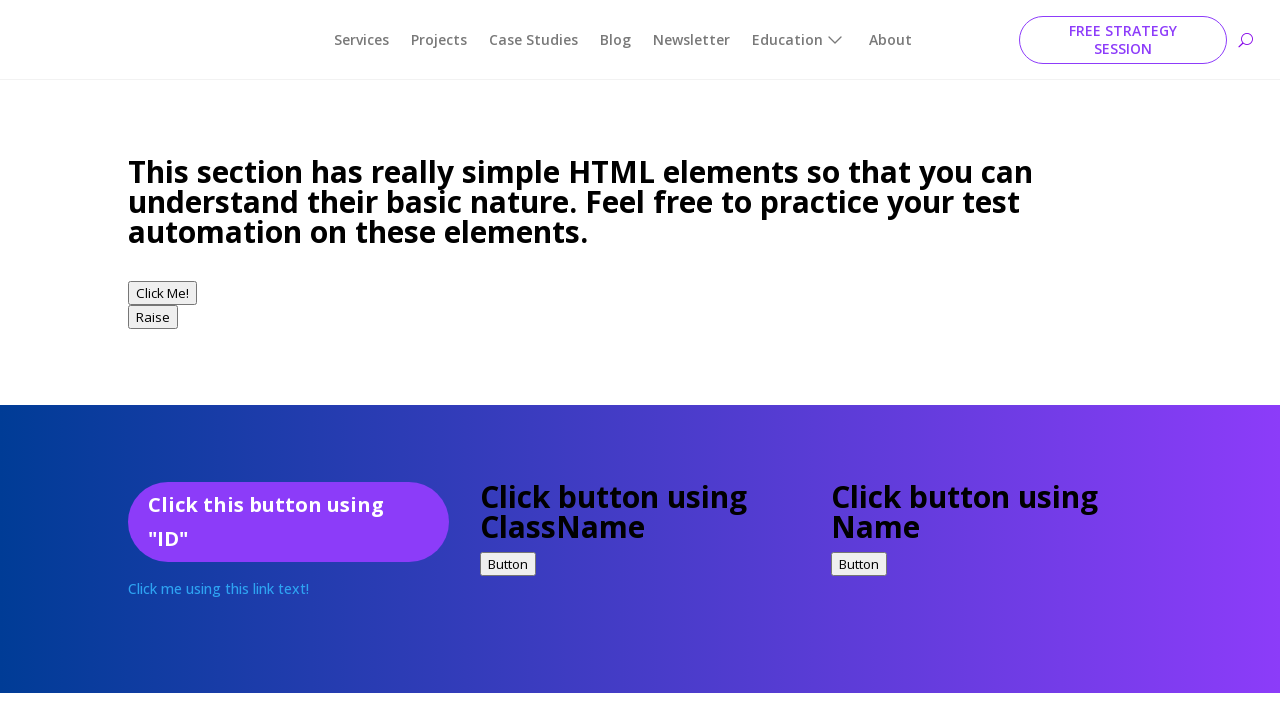

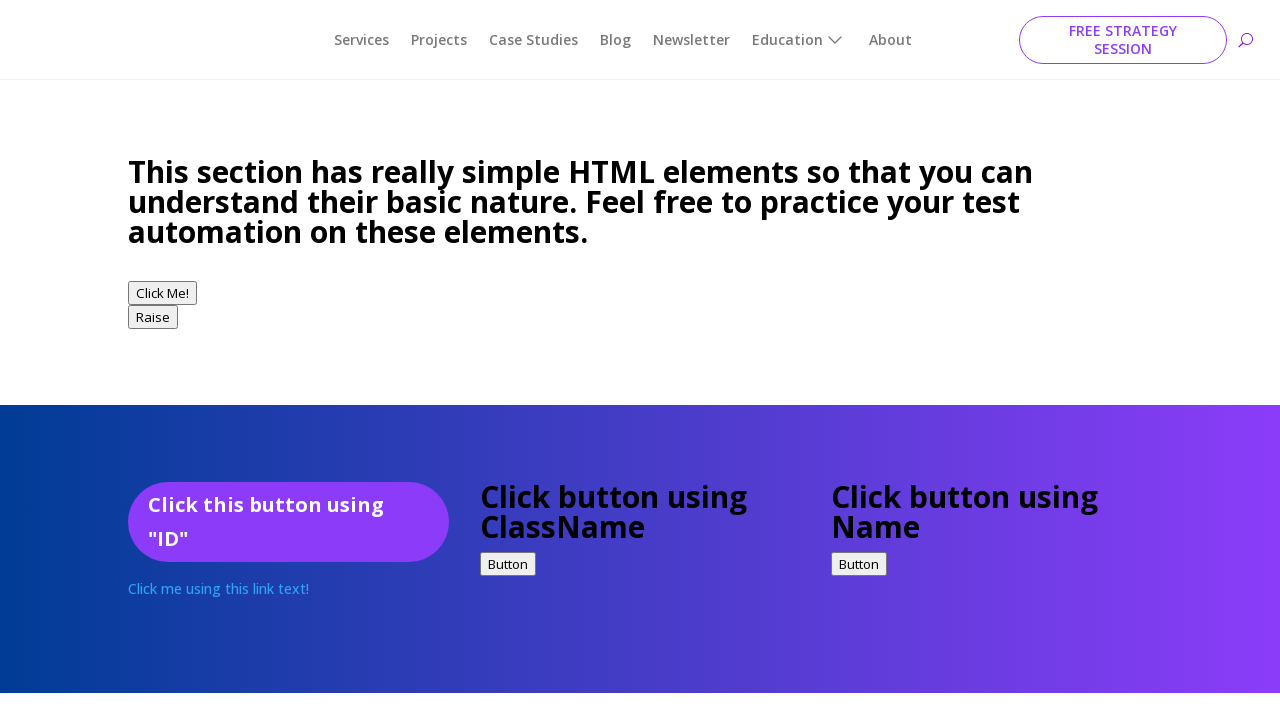